Tests clicking the blue button identified by its CSS class attribute

Starting URL: http://uitestingplayground.com/classattr

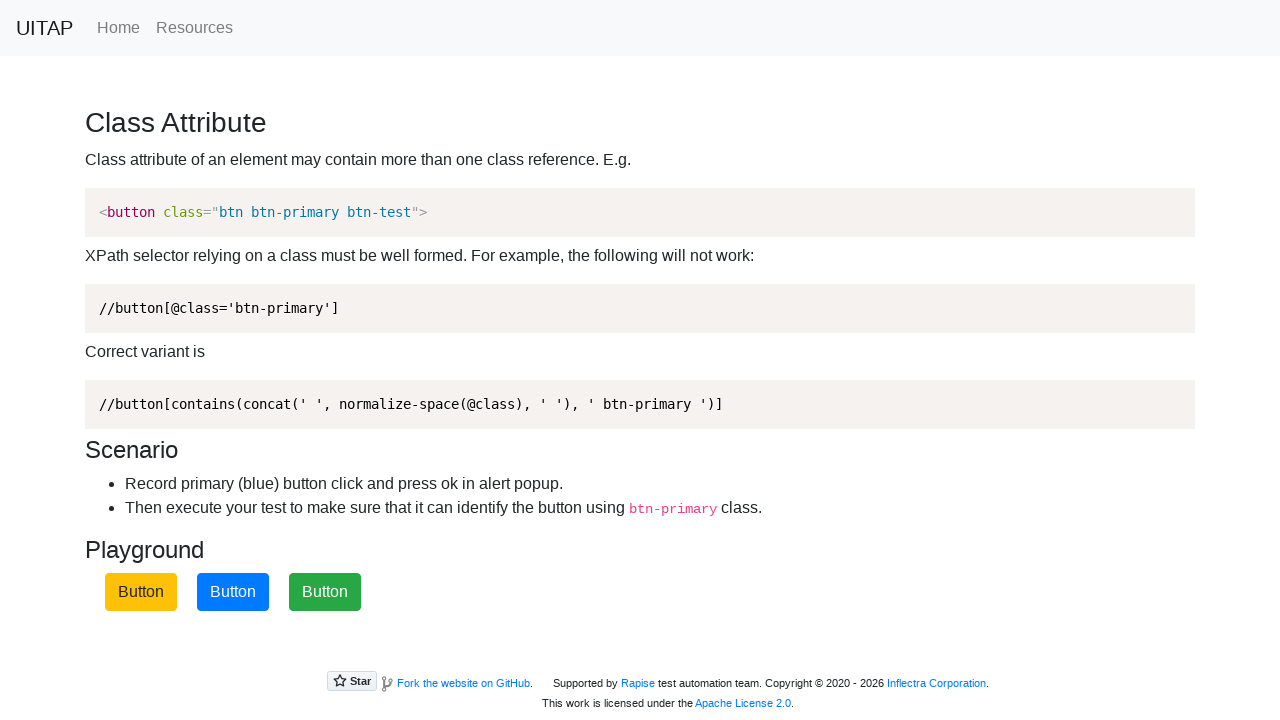

Clicked the blue button identified by CSS class 'btn-primary' at (233, 592) on button.btn-primary
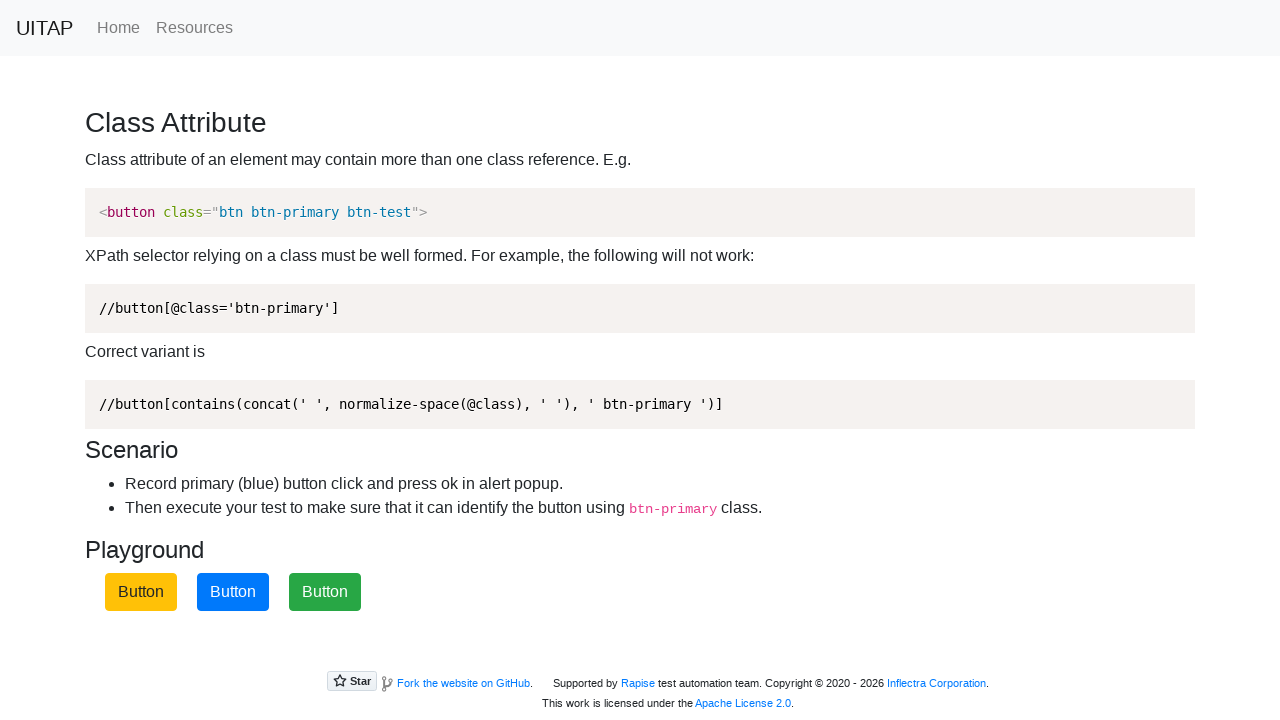

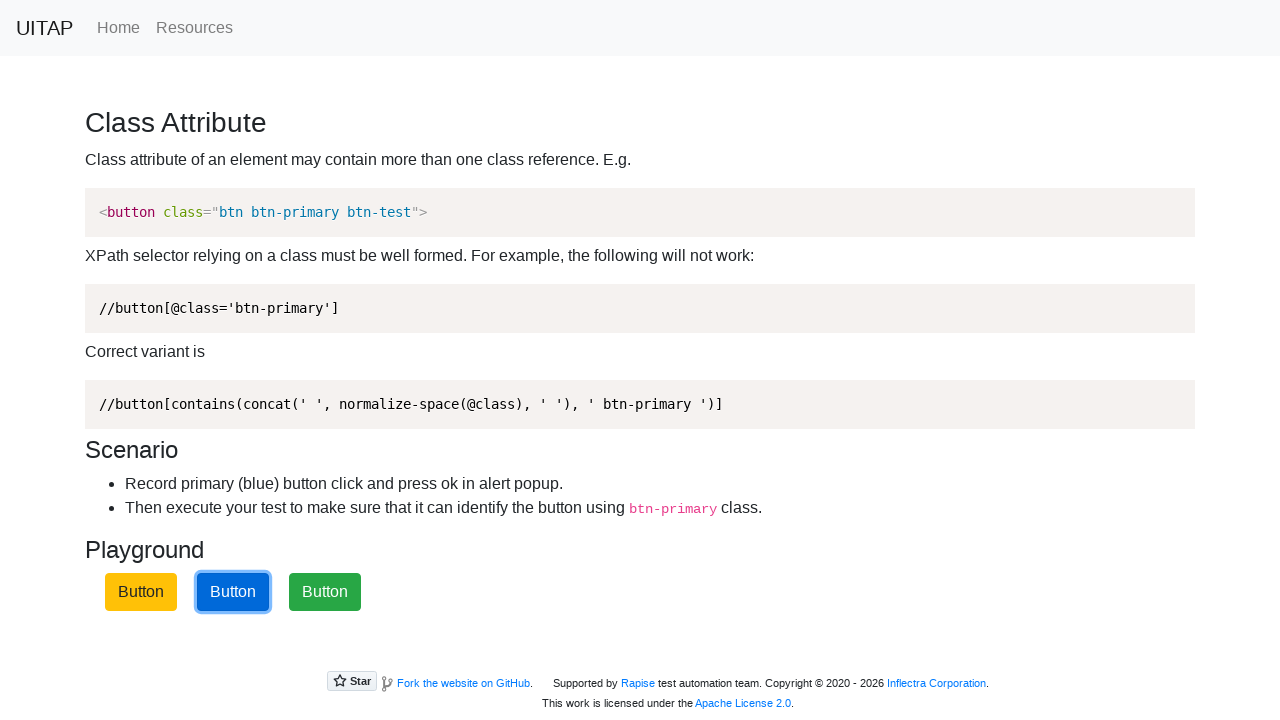